Navigates to a TradingView financial dividends page for a Saudi stock symbol and verifies that the financial data containers load properly.

Starting URL: https://ar.tradingview.com/symbols/TADAWUL-4344/financials-dividends/

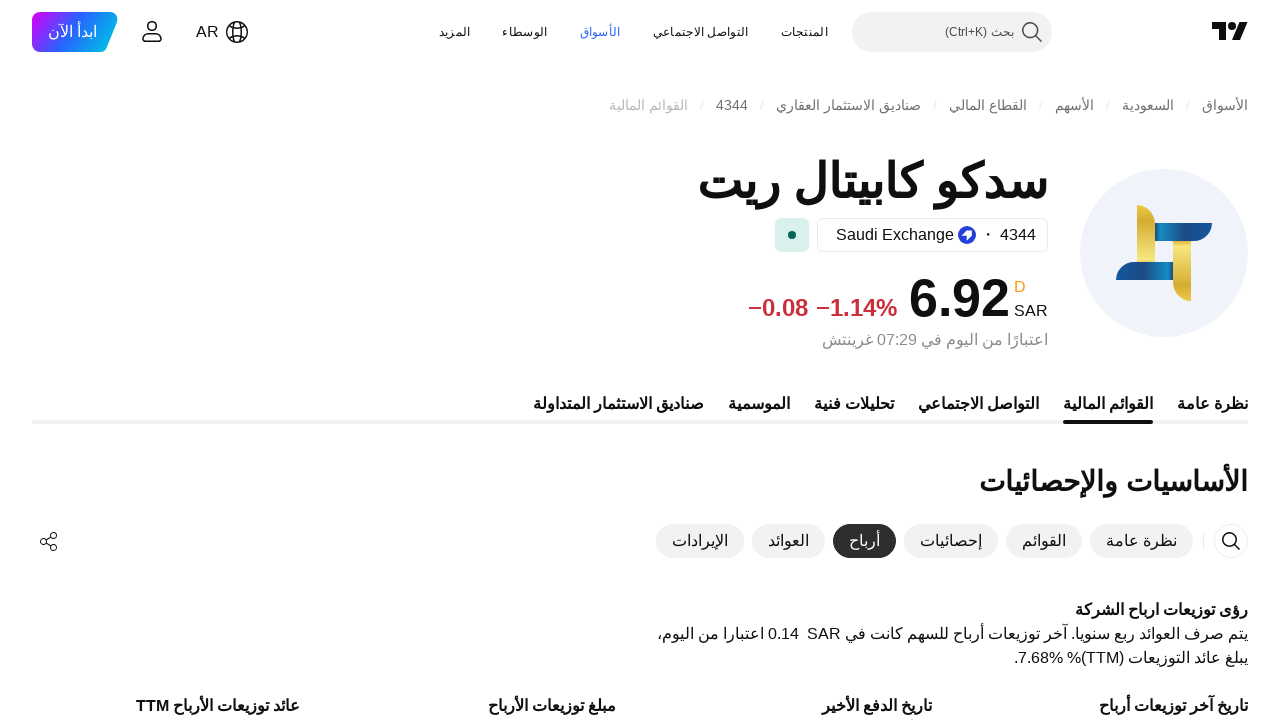

Waited for financial data containers to load on TradingView dividends page
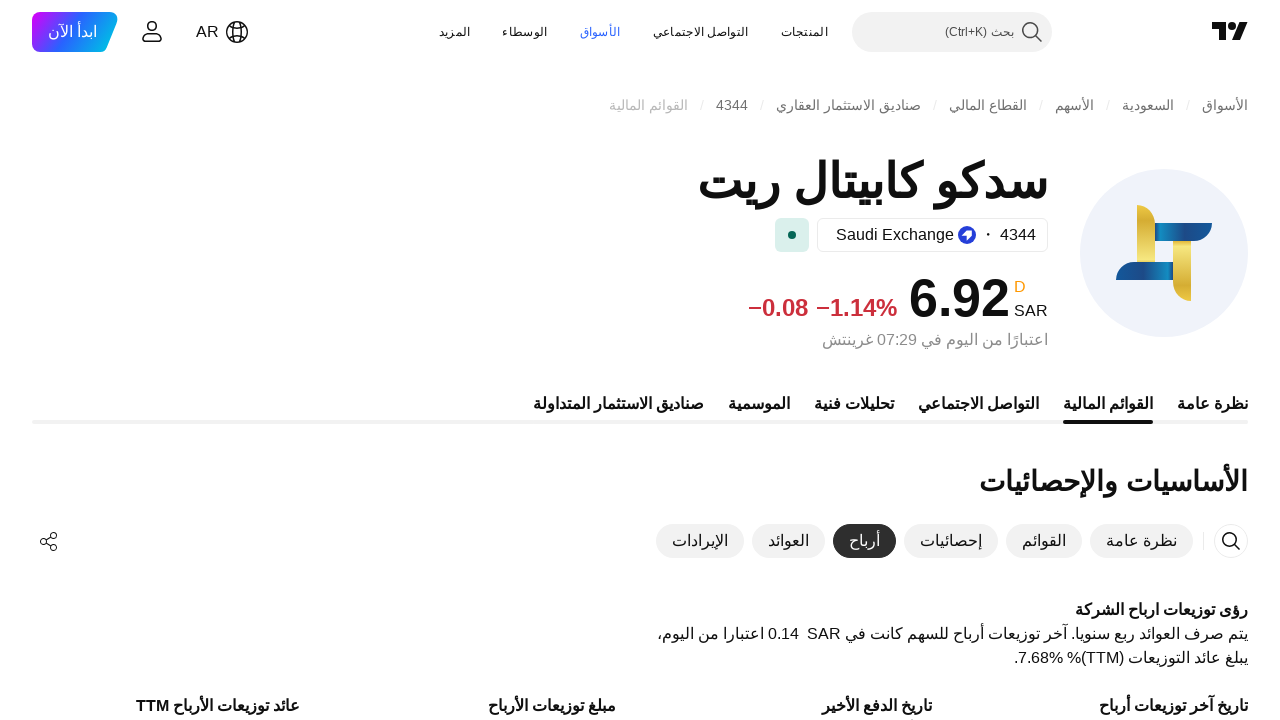

Located financial data container elements
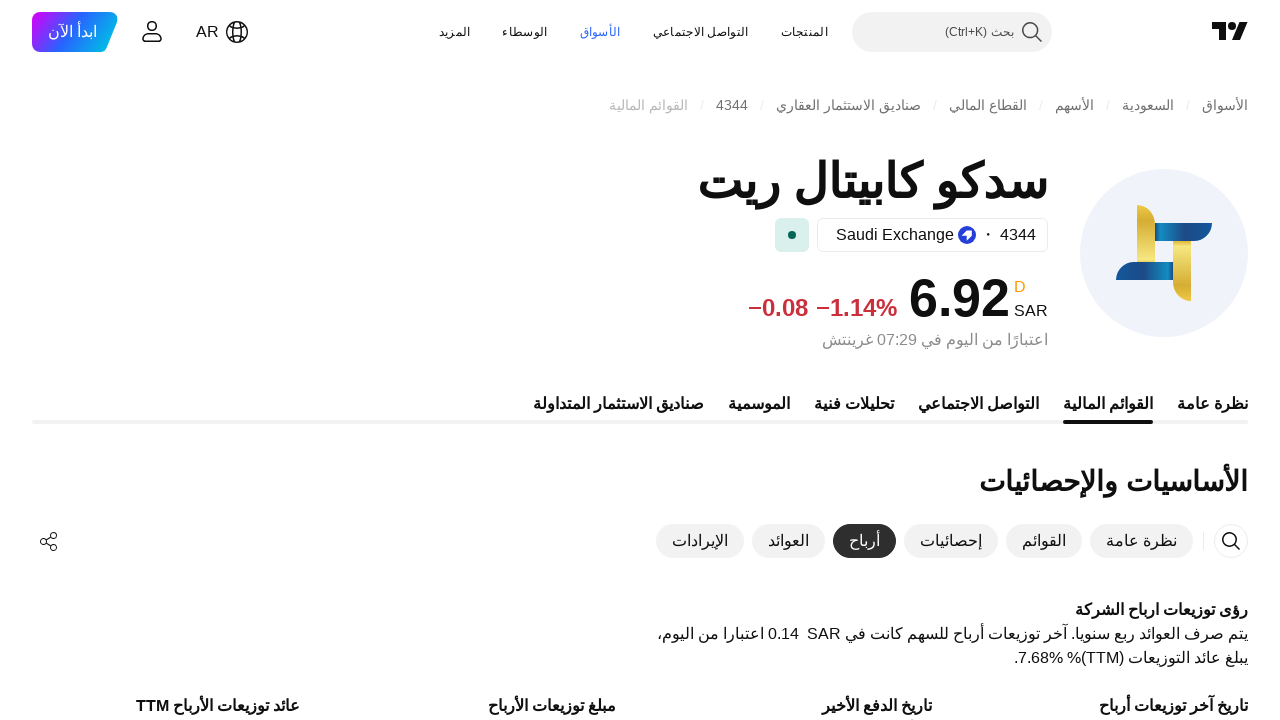

Verified that the first financial data container is visible
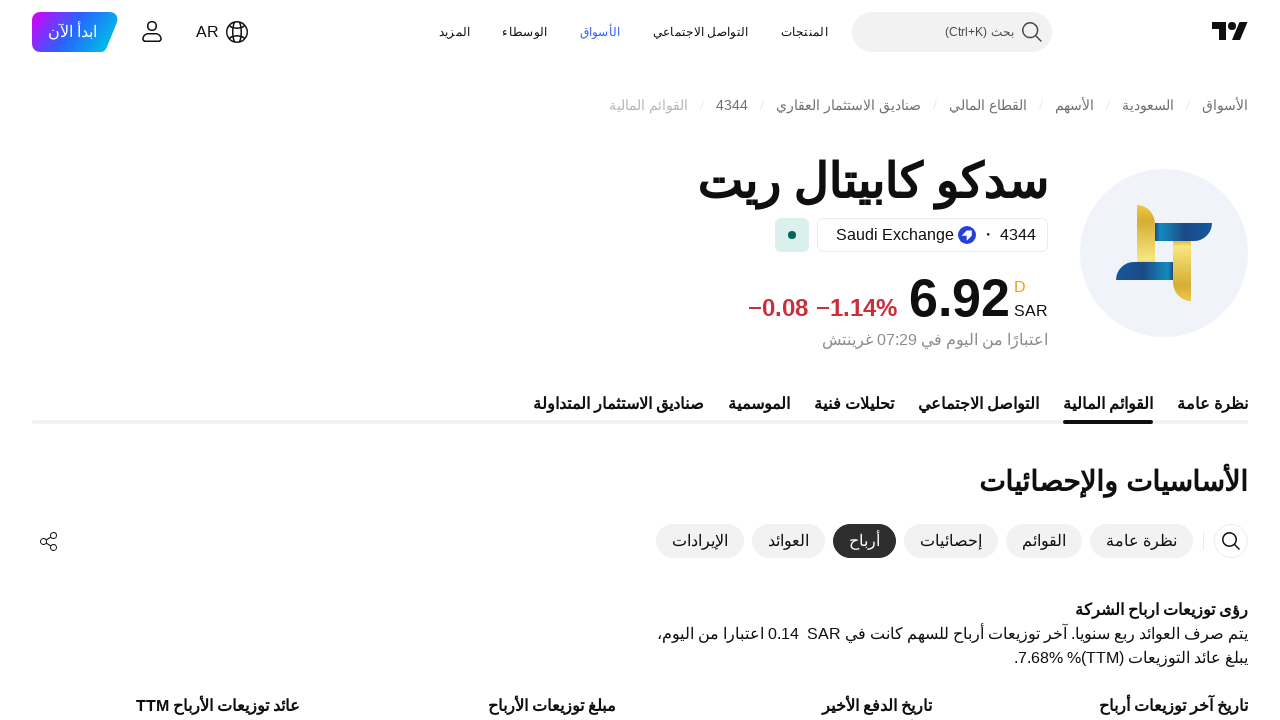

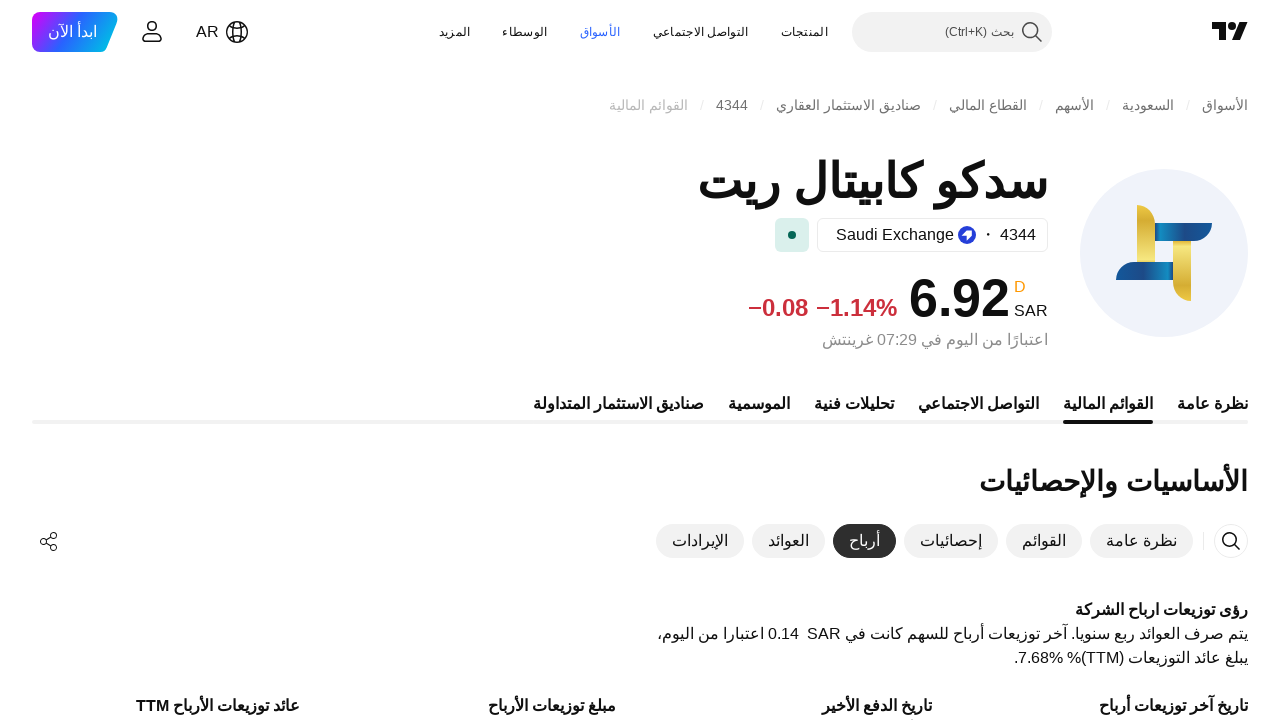